Visits multiple financial/trading company career and recruitment pages in sequence, navigating through Hudson River Trading, Jane Street, and Citadel career sites.

Starting URL: https://www.hudsonrivertrading.com/campus-recruiting/

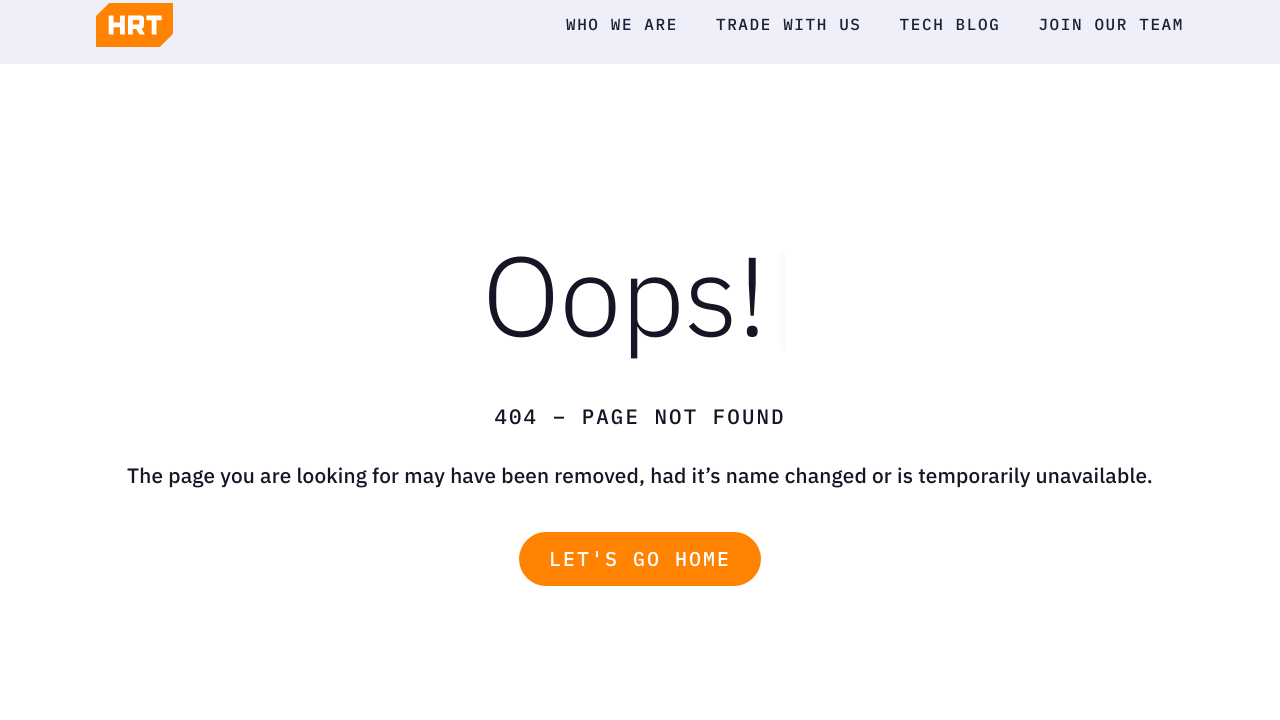

Hudson River Trading campus recruiting page loaded
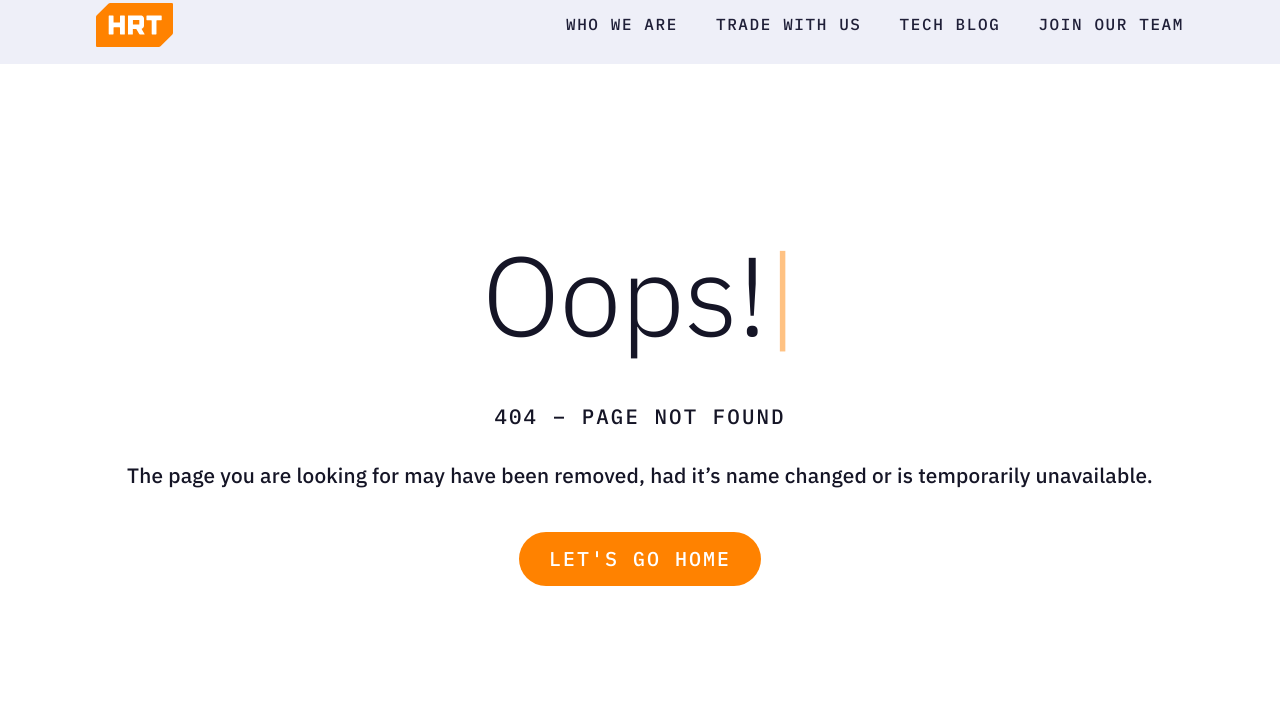

Navigated to Jane Street events page
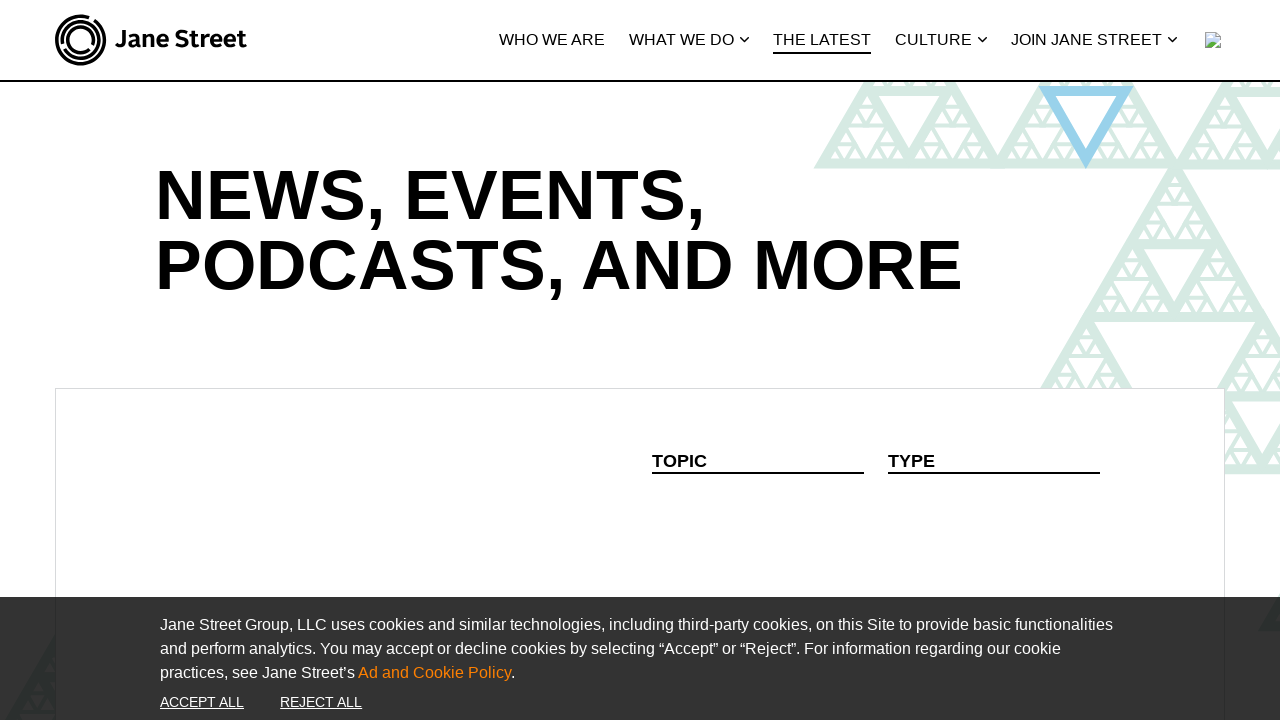

Jane Street events page loaded
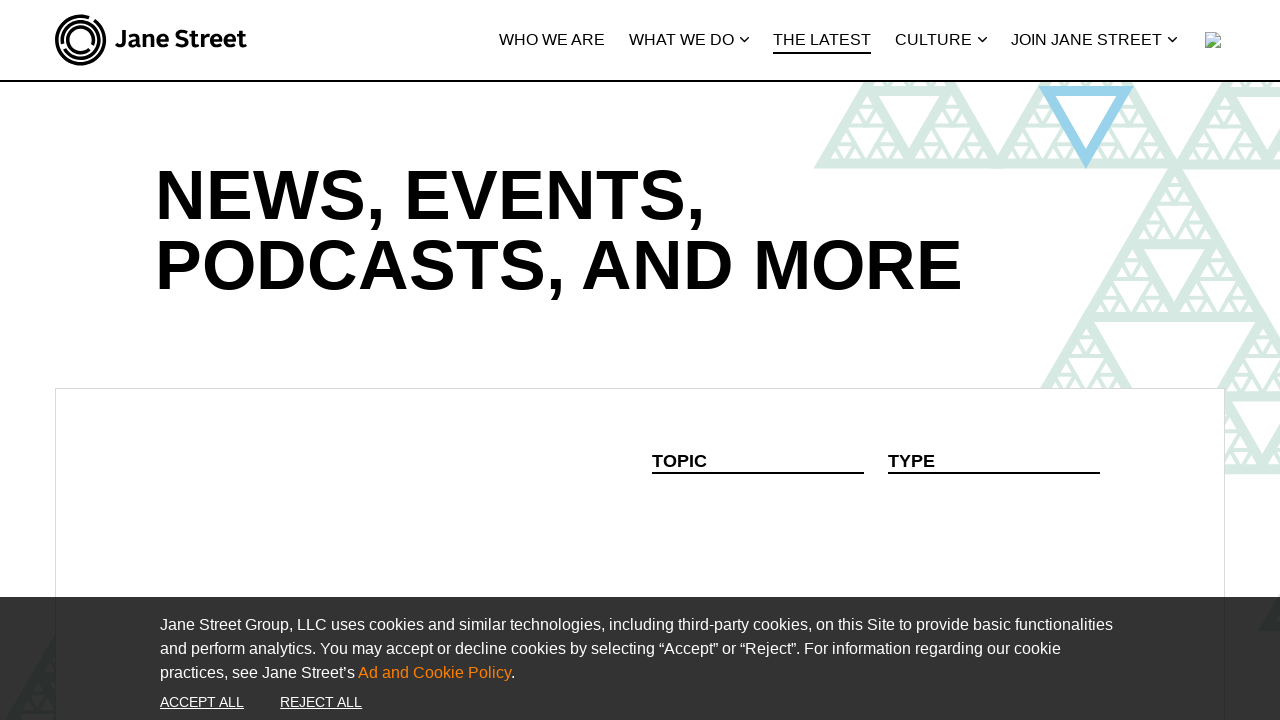

Navigated to Jane Street programs page
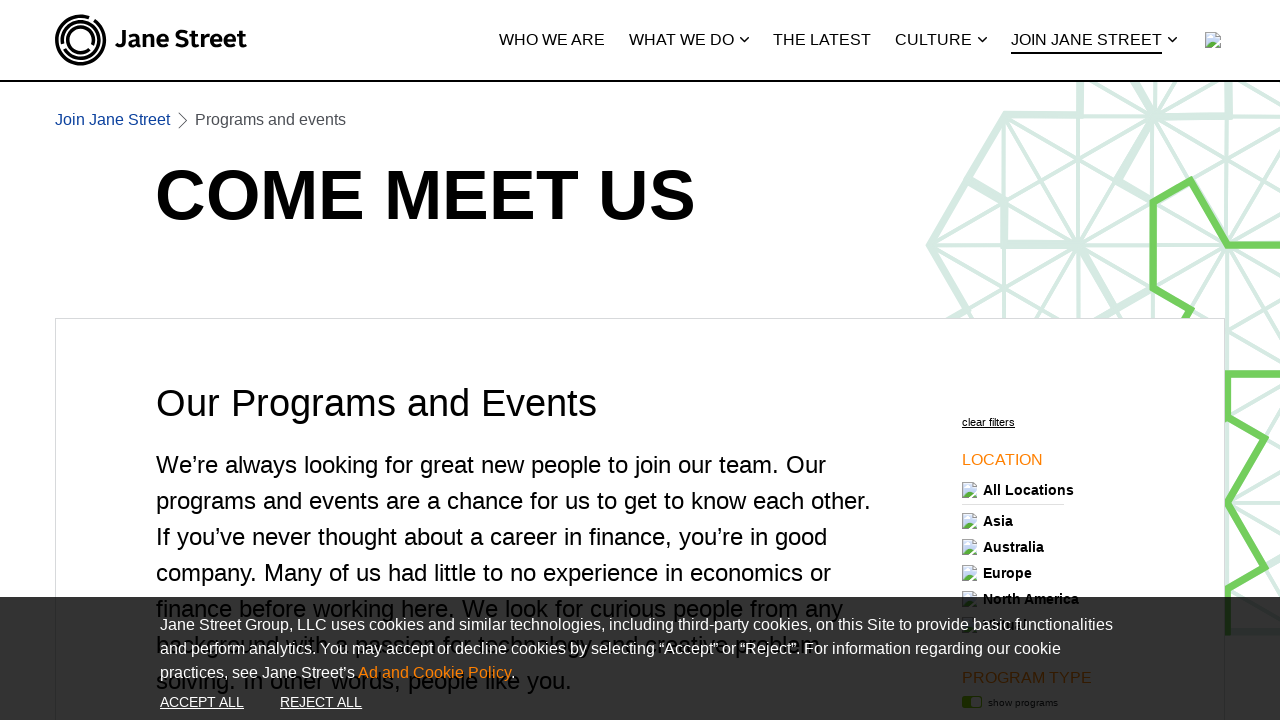

Jane Street programs page loaded
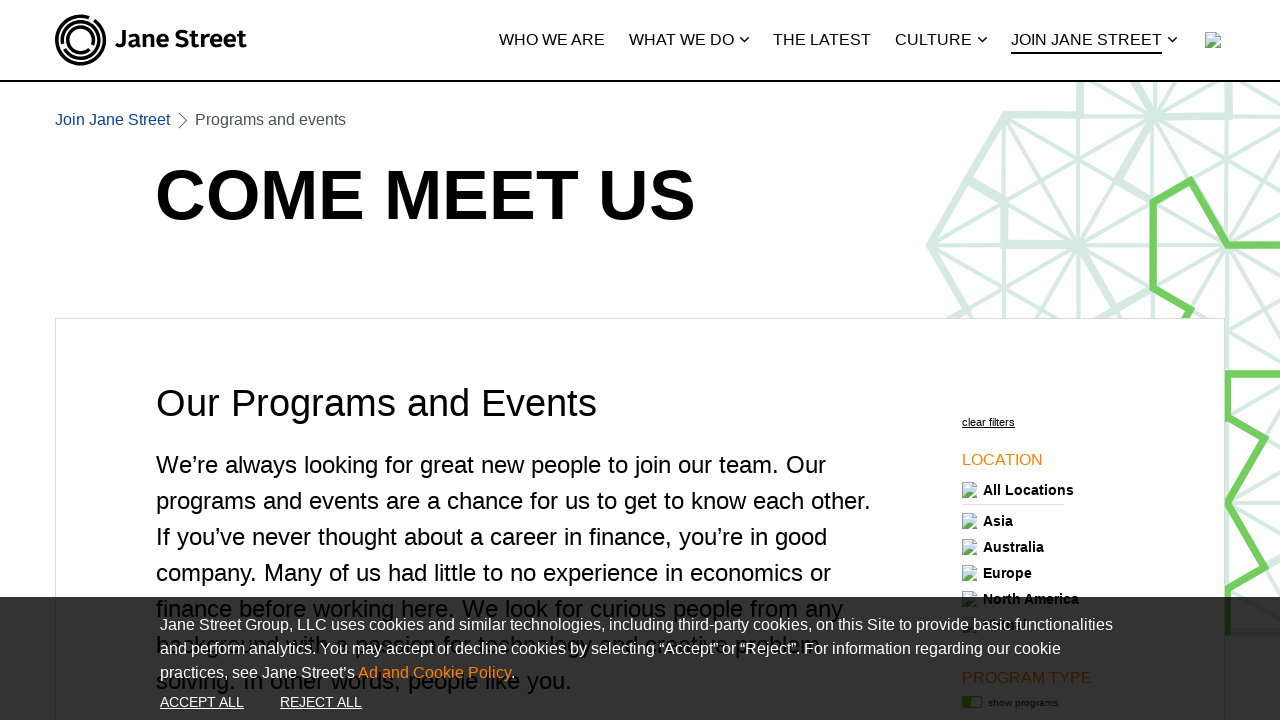

Navigated to Citadel careers discovery page
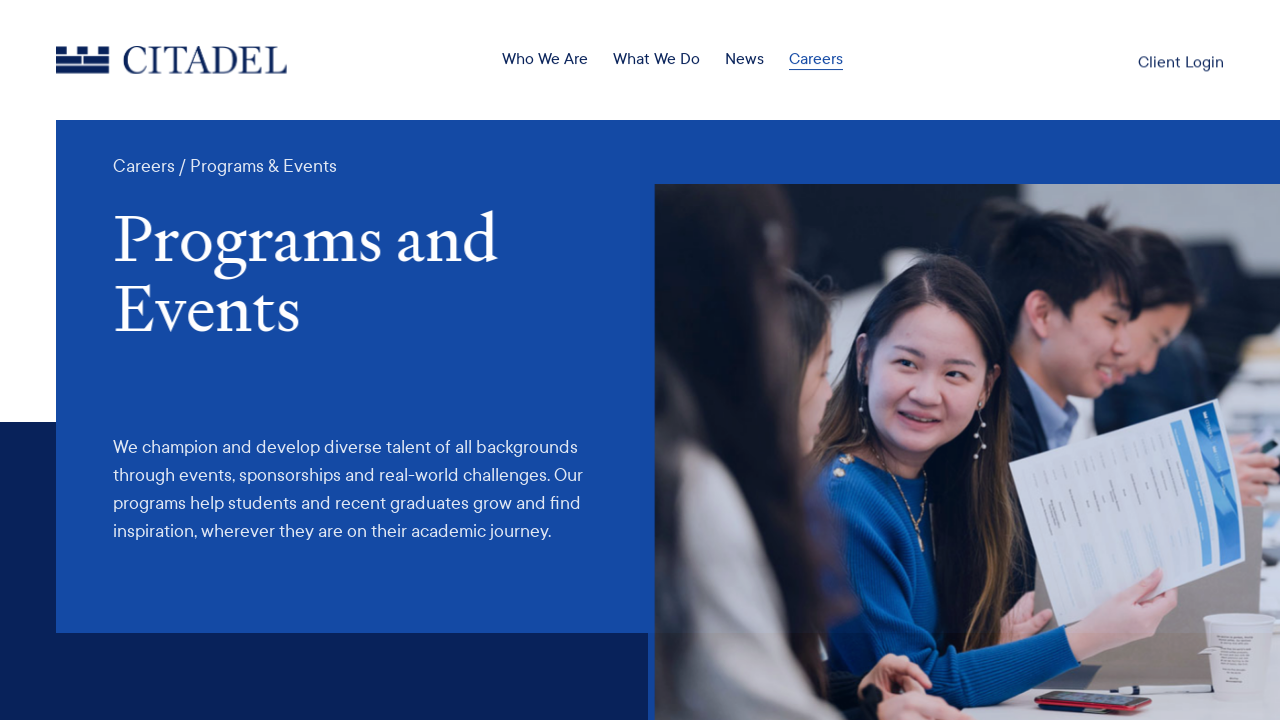

Citadel careers page loaded
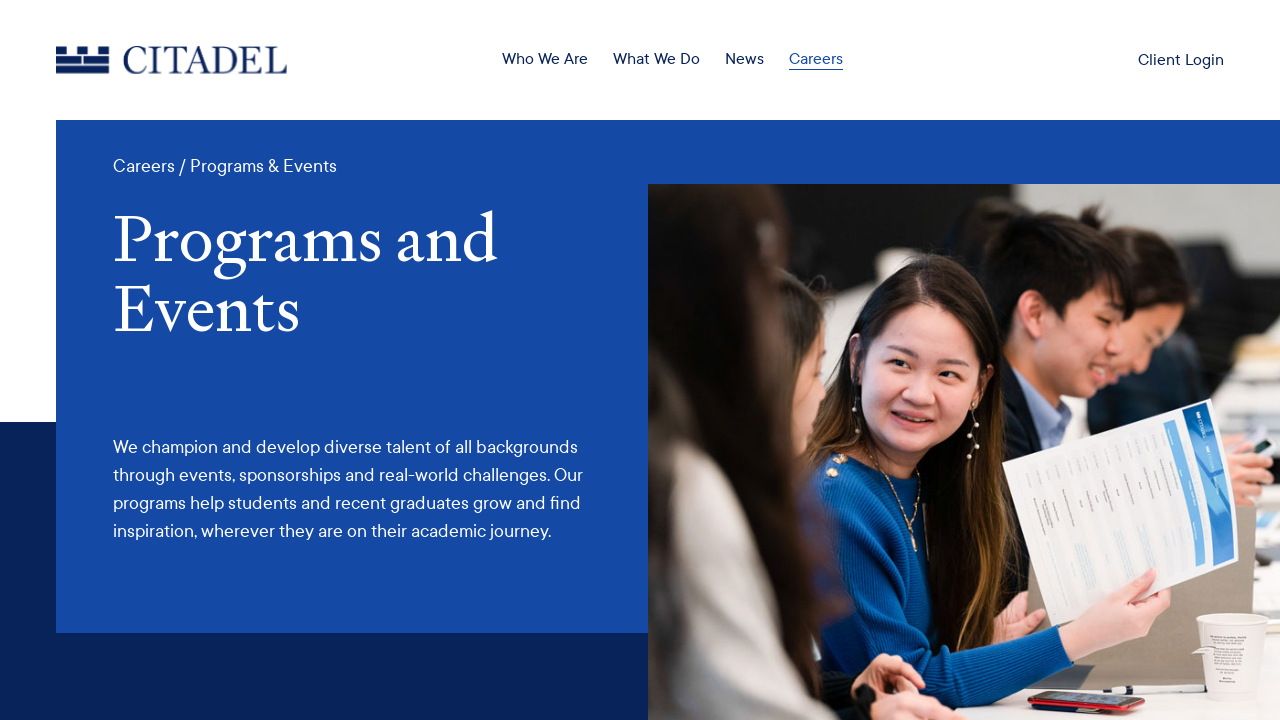

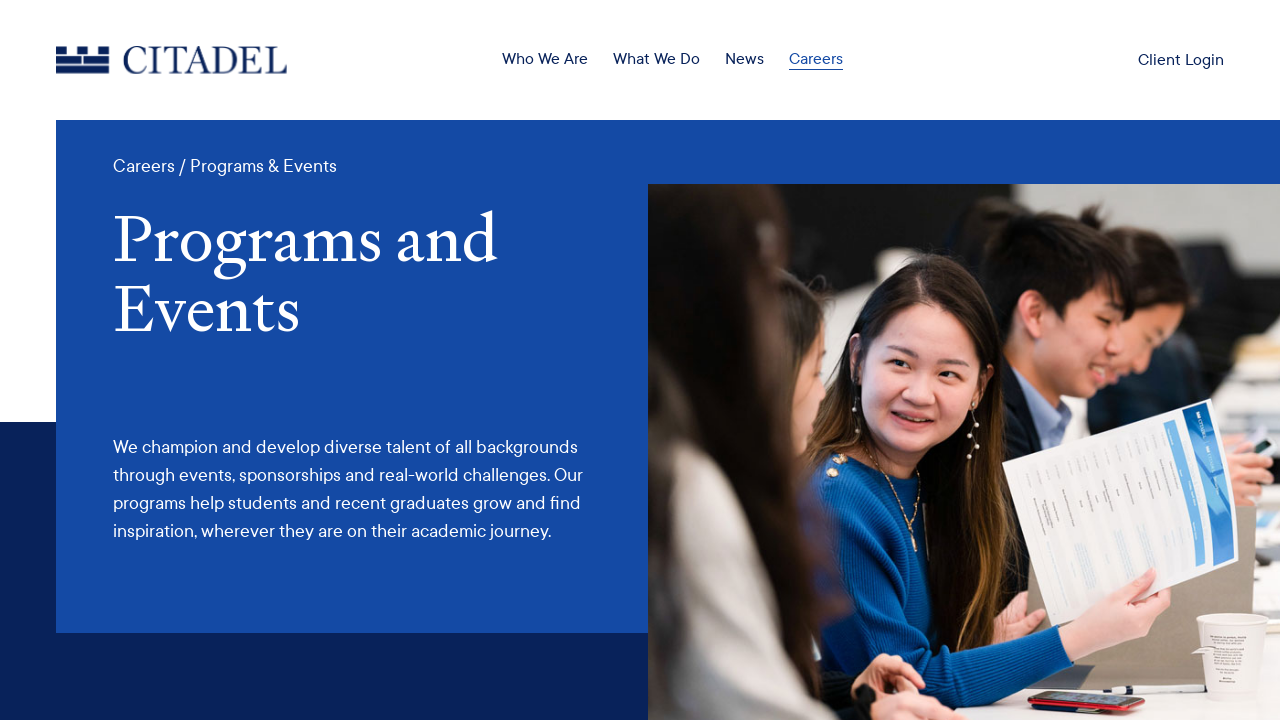